Tests that the browser back button works correctly with filter navigation

Starting URL: https://demo.playwright.dev/todomvc

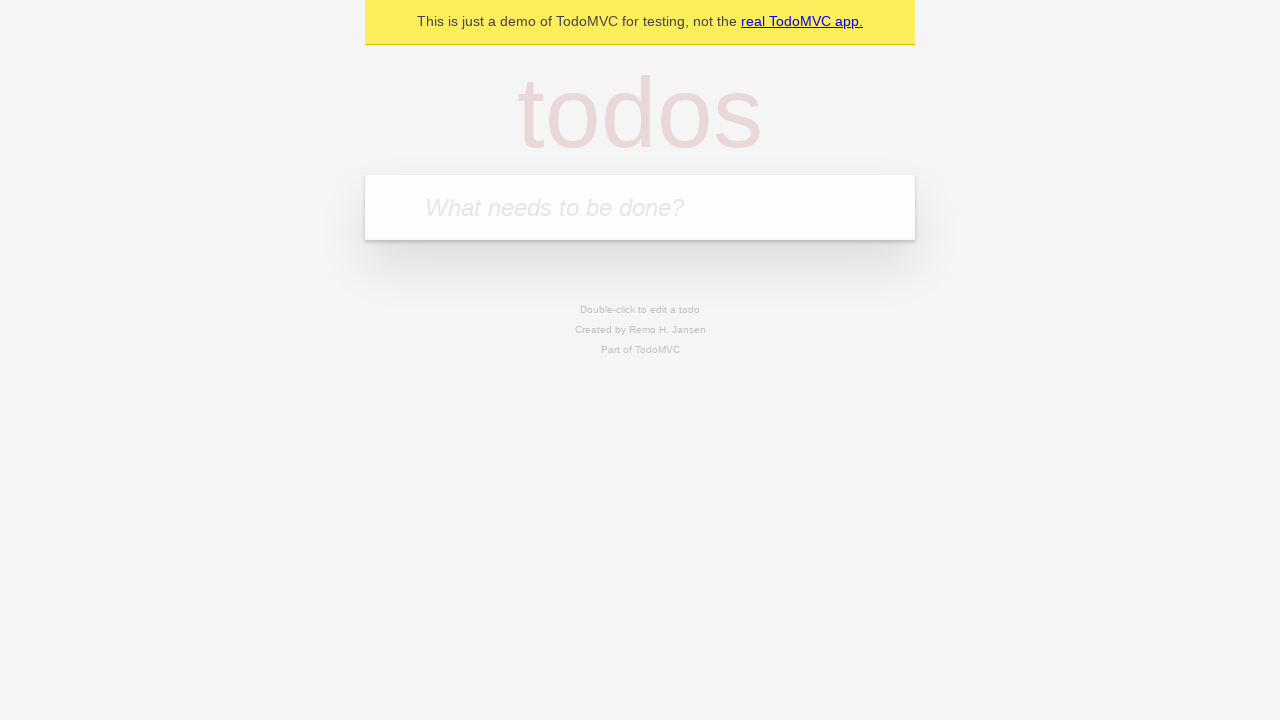

Located the 'What needs to be done?' input field
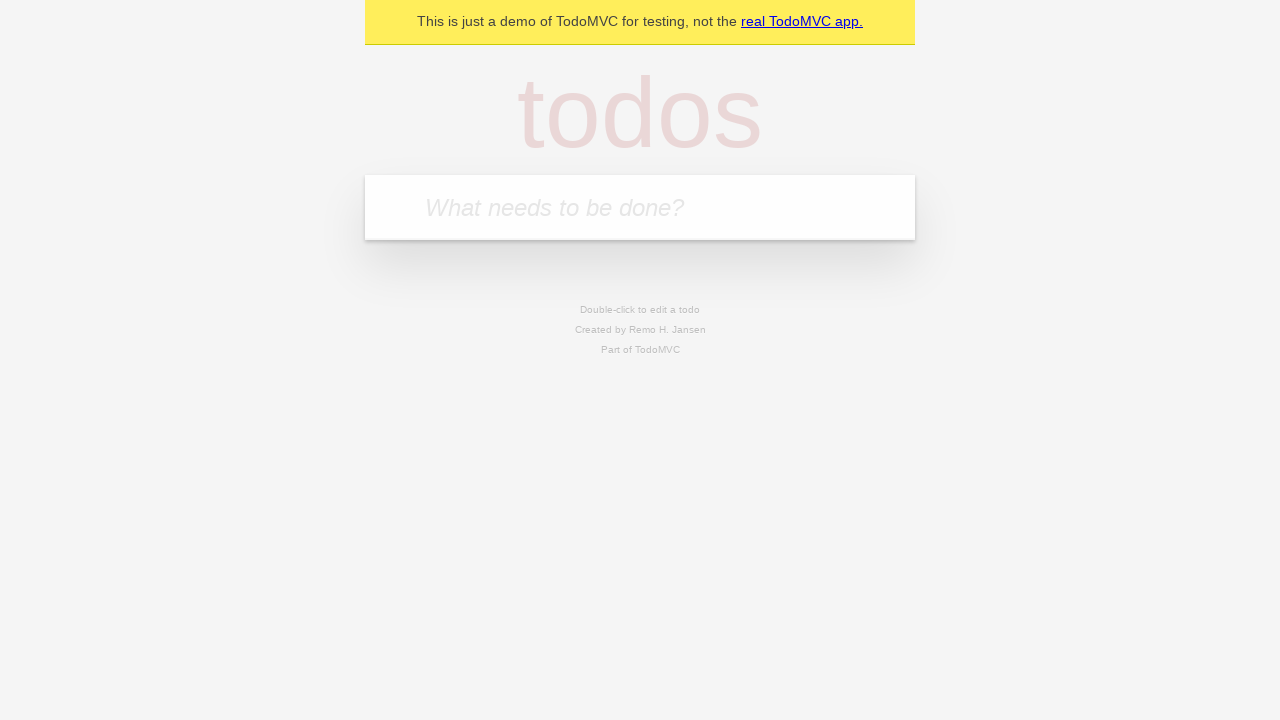

Filled input with 'buy some cheese' on internal:attr=[placeholder="What needs to be done?"i]
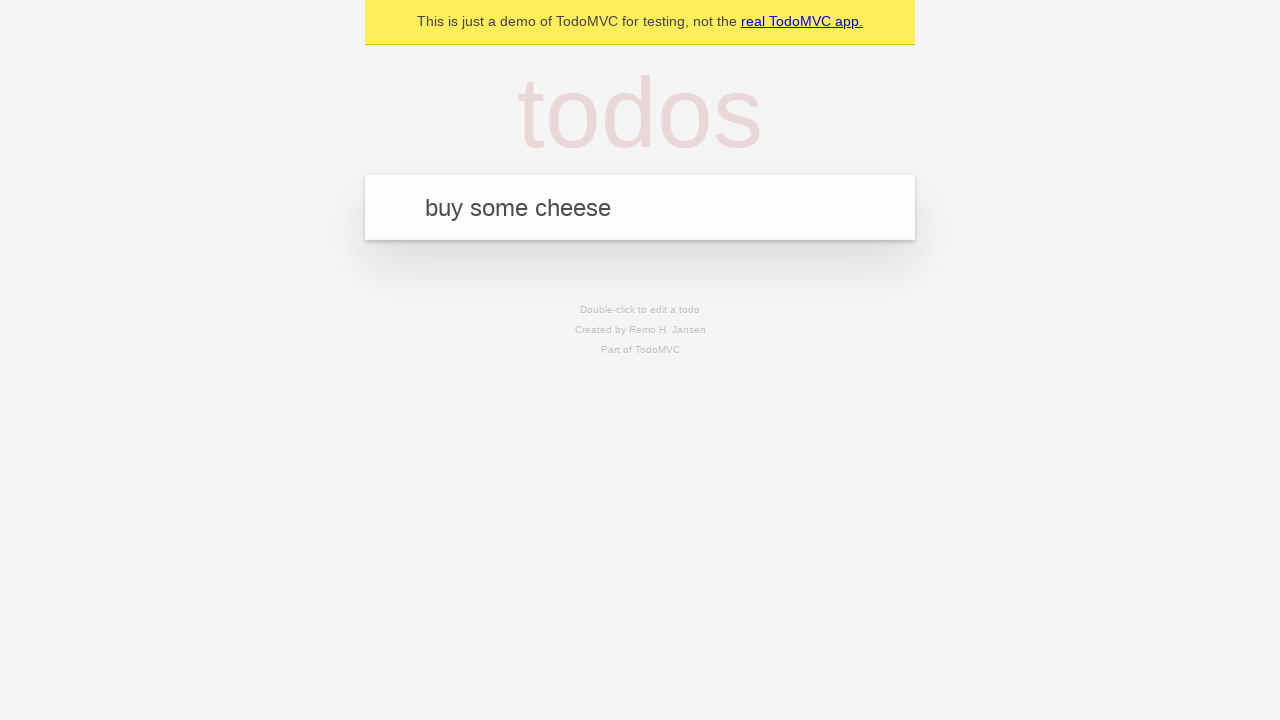

Pressed Enter to add first todo on internal:attr=[placeholder="What needs to be done?"i]
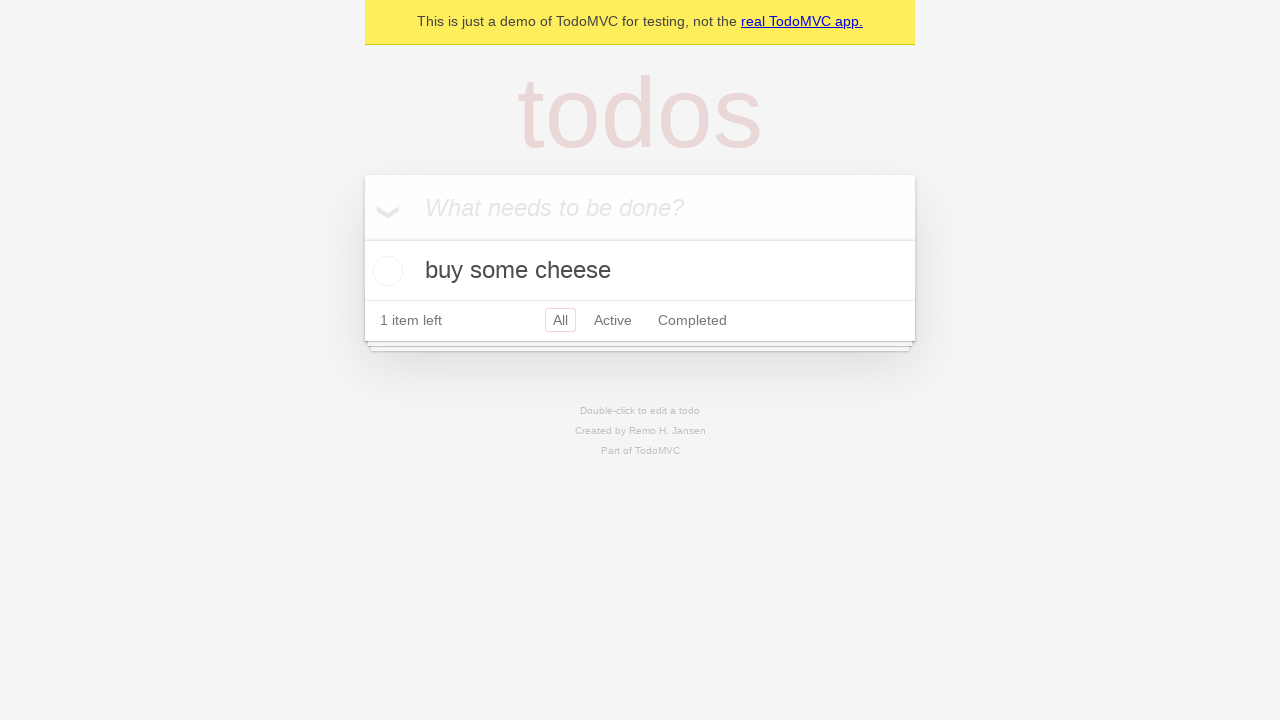

Filled input with 'feed the cat' on internal:attr=[placeholder="What needs to be done?"i]
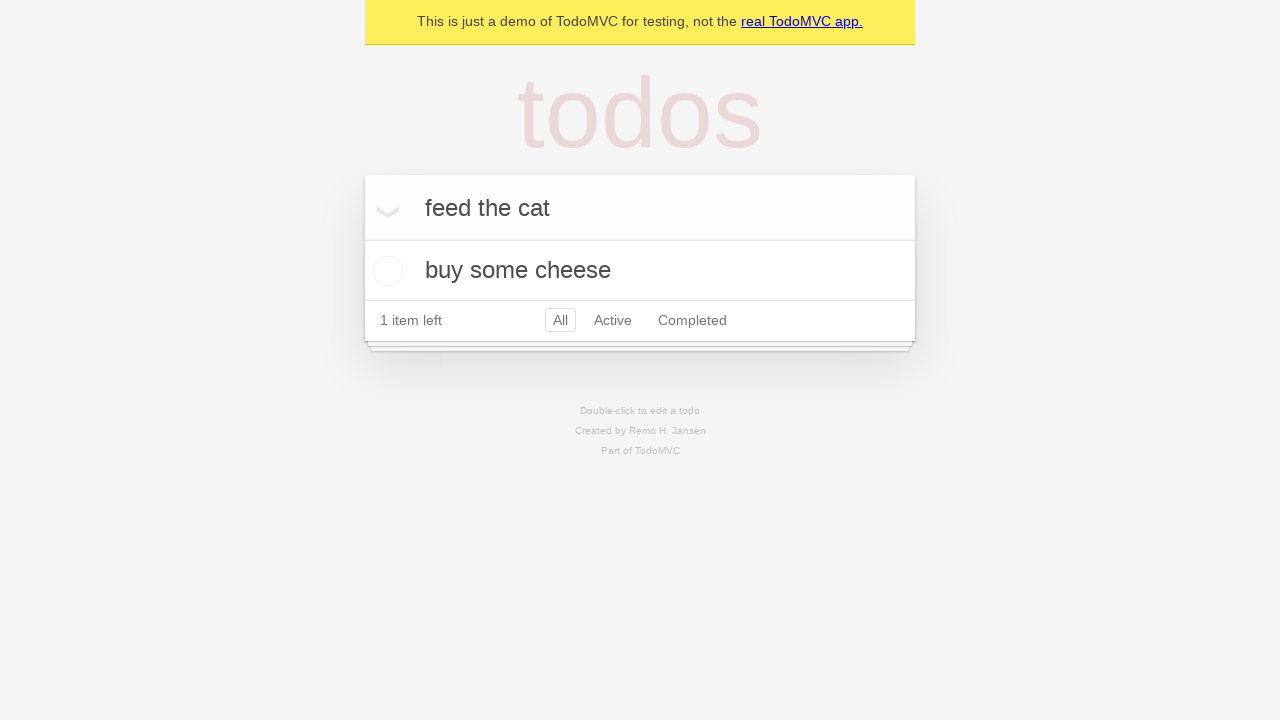

Pressed Enter to add second todo on internal:attr=[placeholder="What needs to be done?"i]
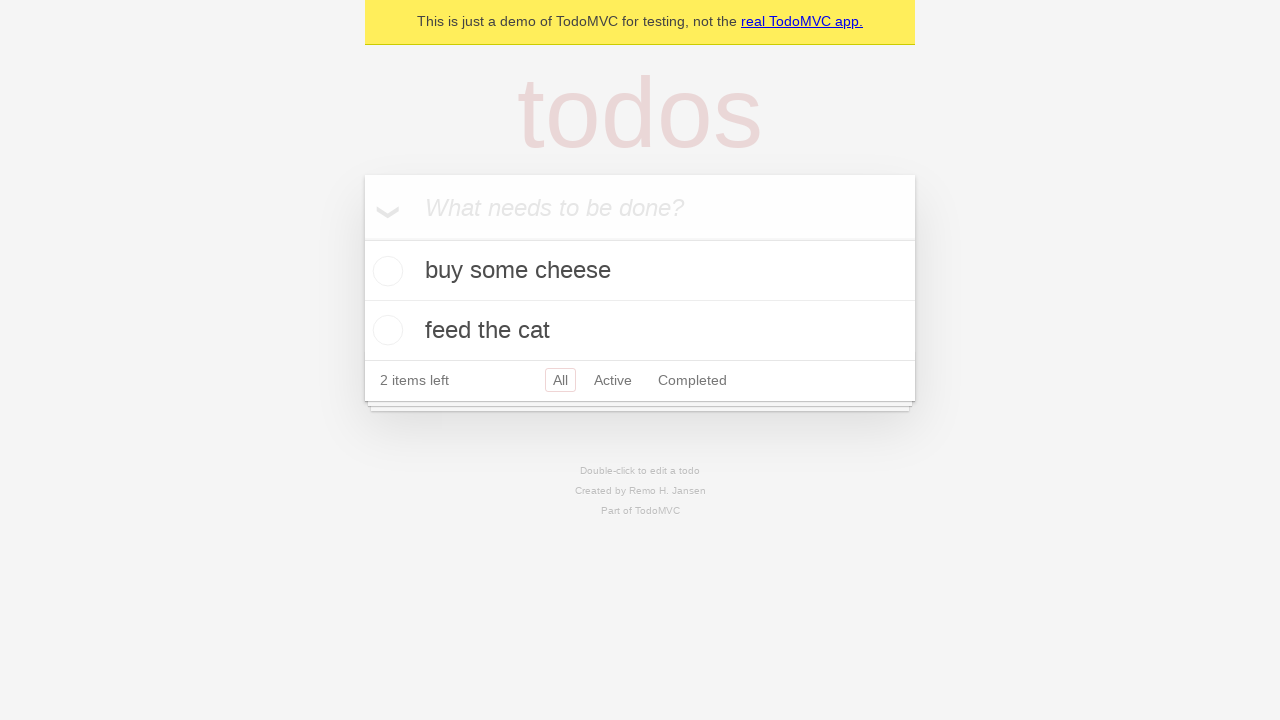

Filled input with 'book a doctors appointment' on internal:attr=[placeholder="What needs to be done?"i]
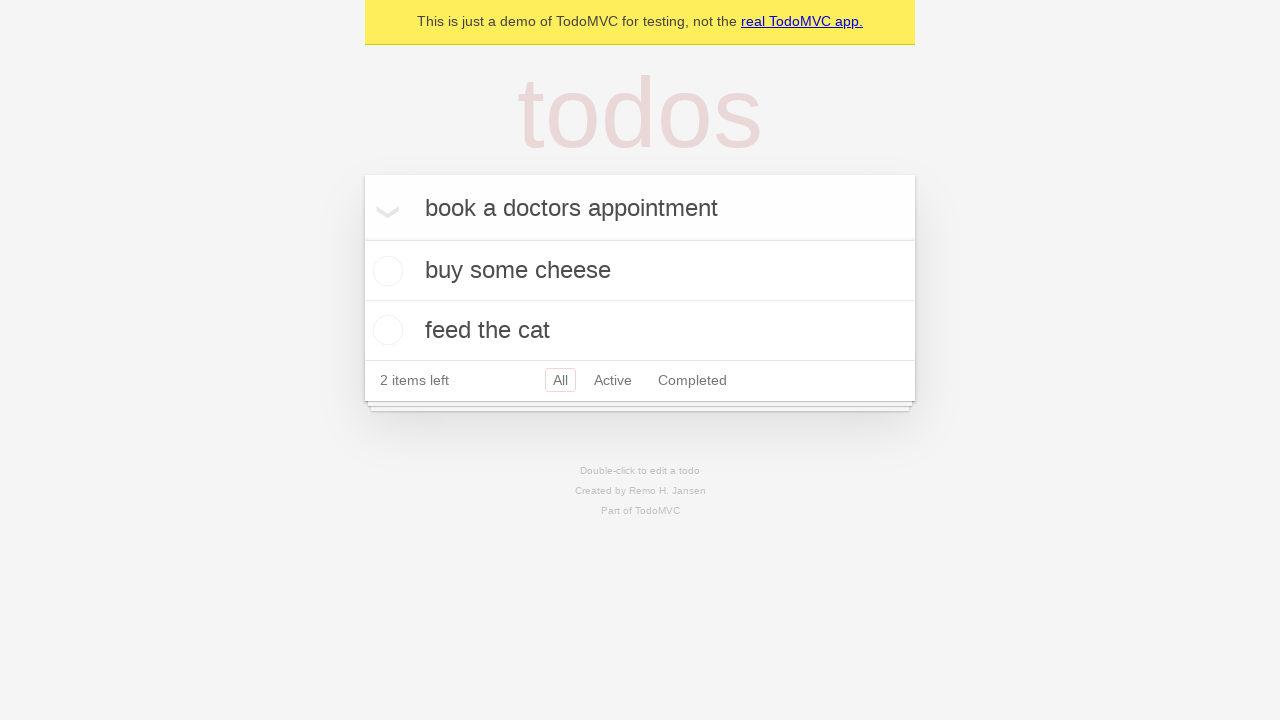

Pressed Enter to add third todo on internal:attr=[placeholder="What needs to be done?"i]
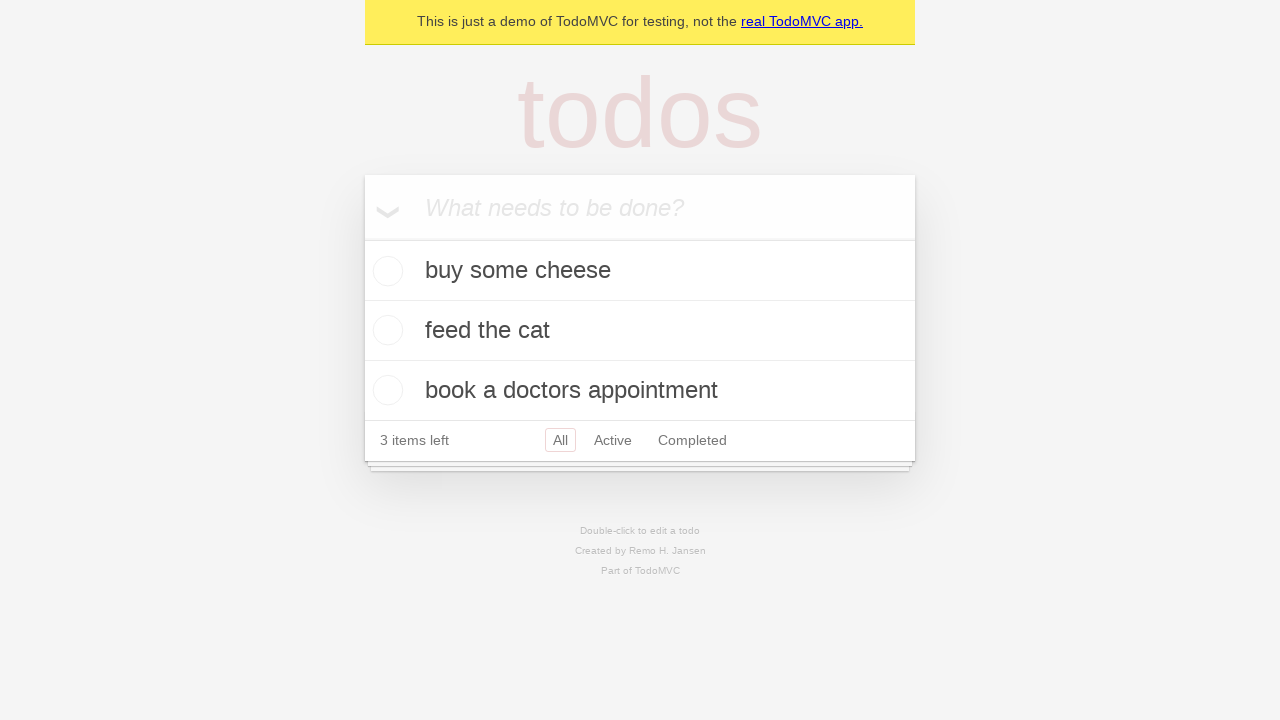

Verified all todos were saved to localStorage
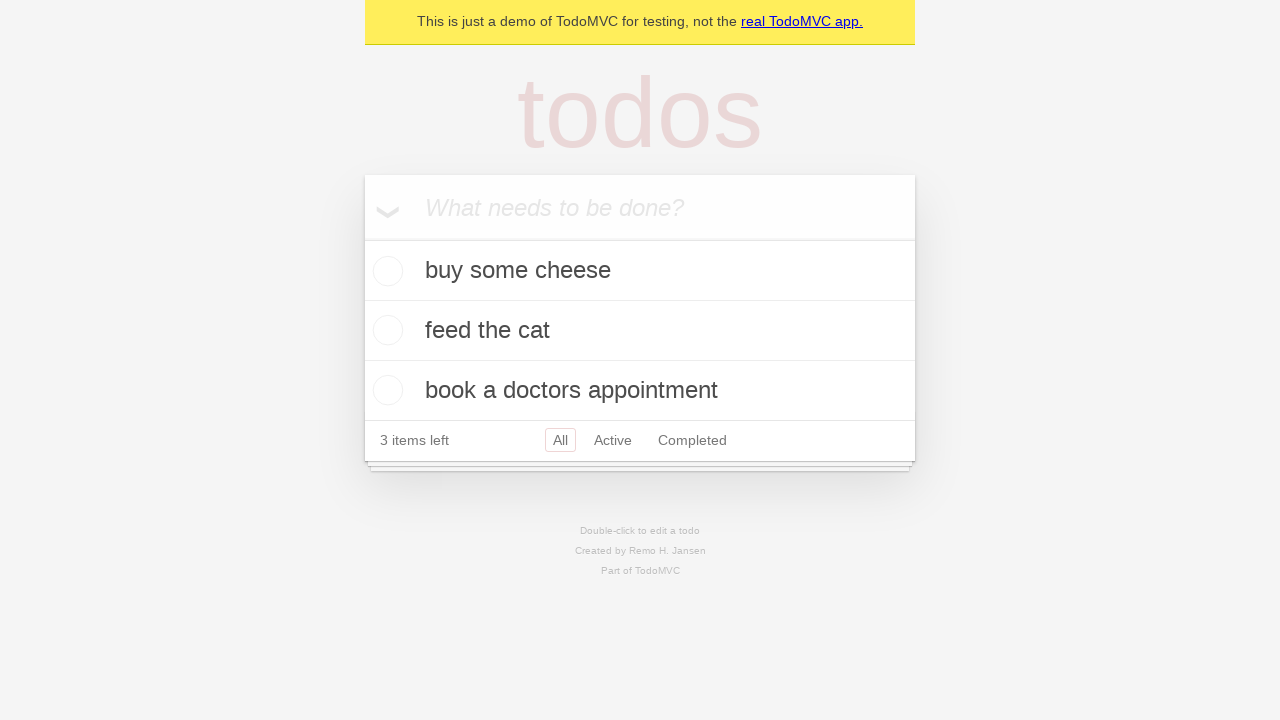

Checked the second todo item at (385, 330) on internal:testid=[data-testid="todo-item"s] >> nth=1 >> internal:role=checkbox
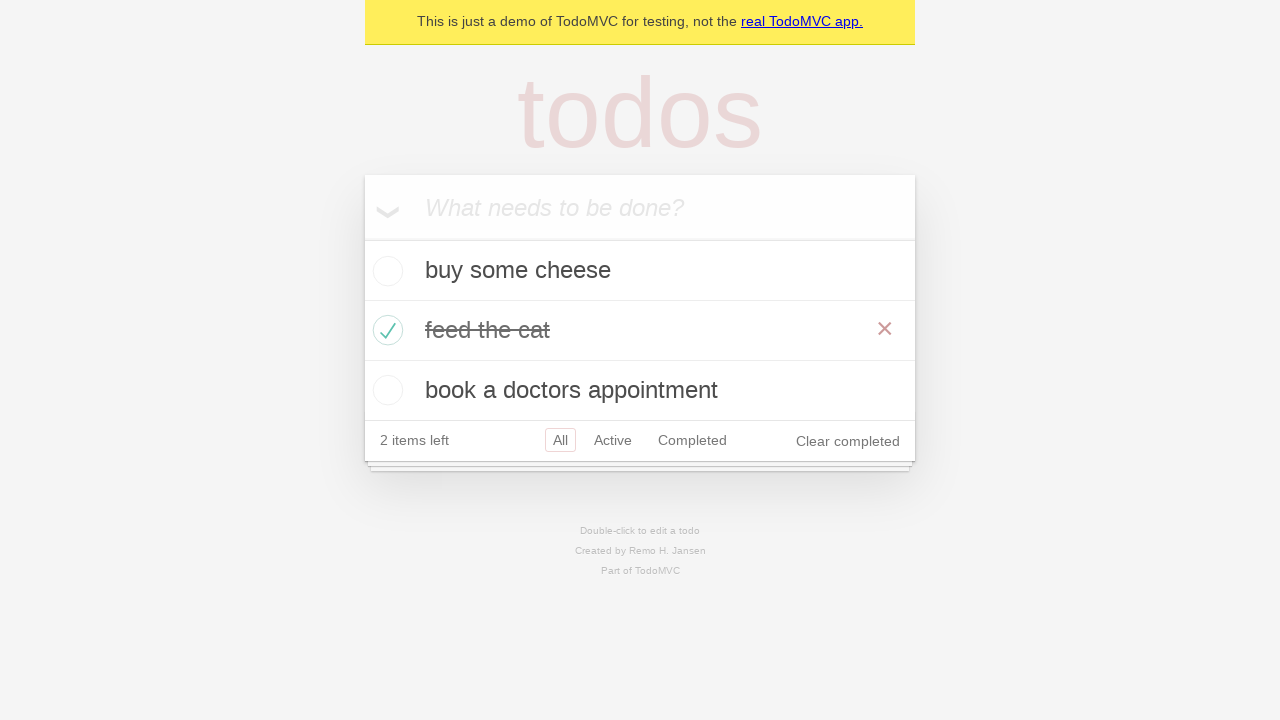

Verified one todo was marked as completed
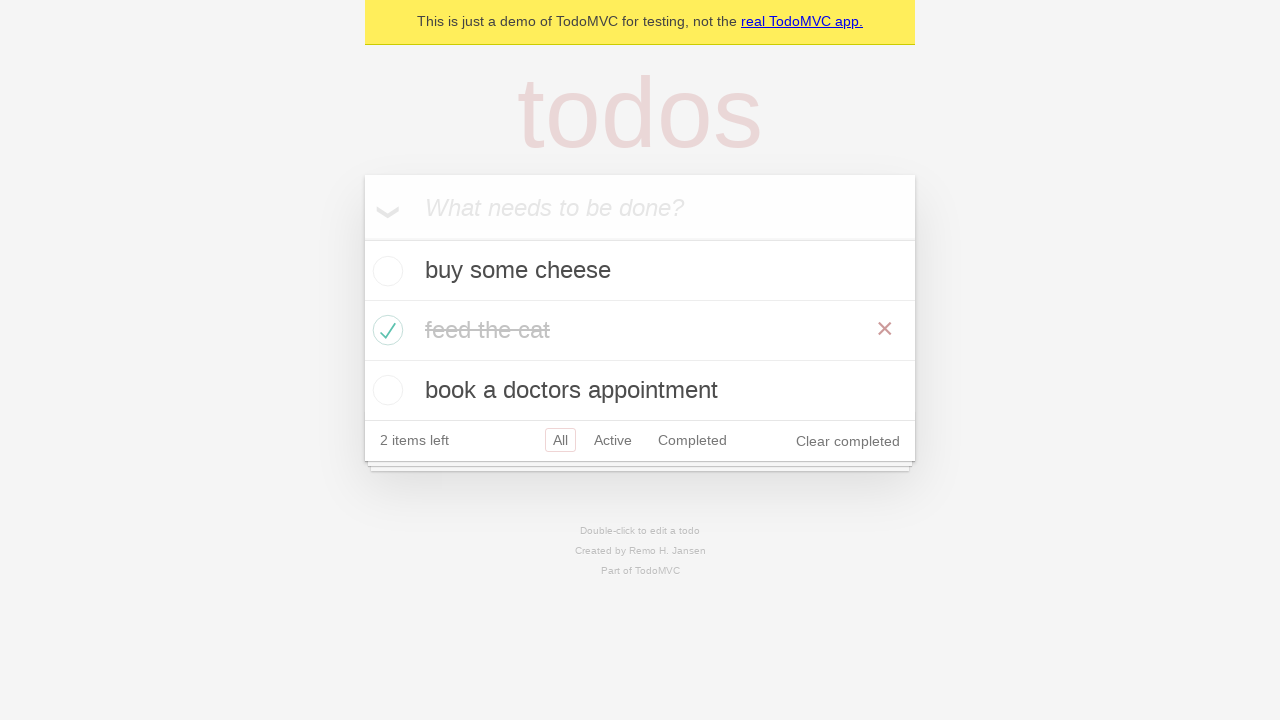

Clicked 'All' filter link at (560, 440) on internal:role=link[name="All"i]
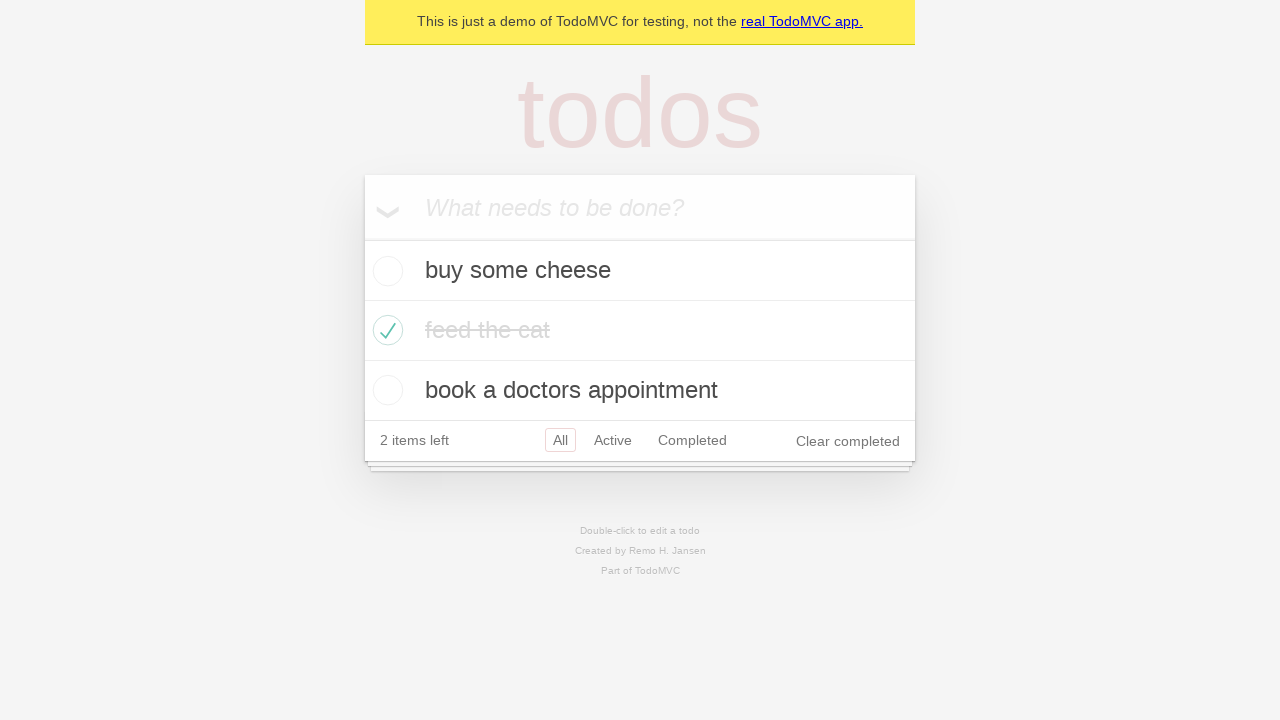

Clicked 'Active' filter link at (613, 440) on internal:role=link[name="Active"i]
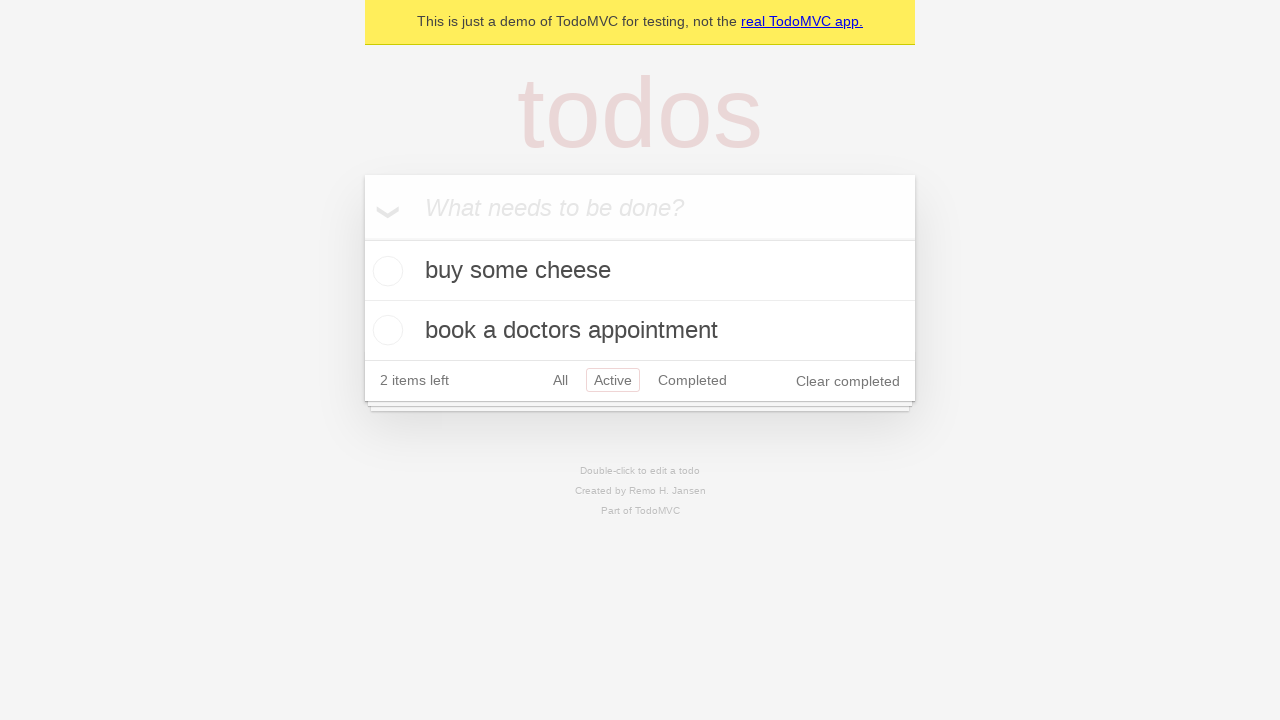

Clicked 'Completed' filter link at (692, 380) on internal:role=link[name="Completed"i]
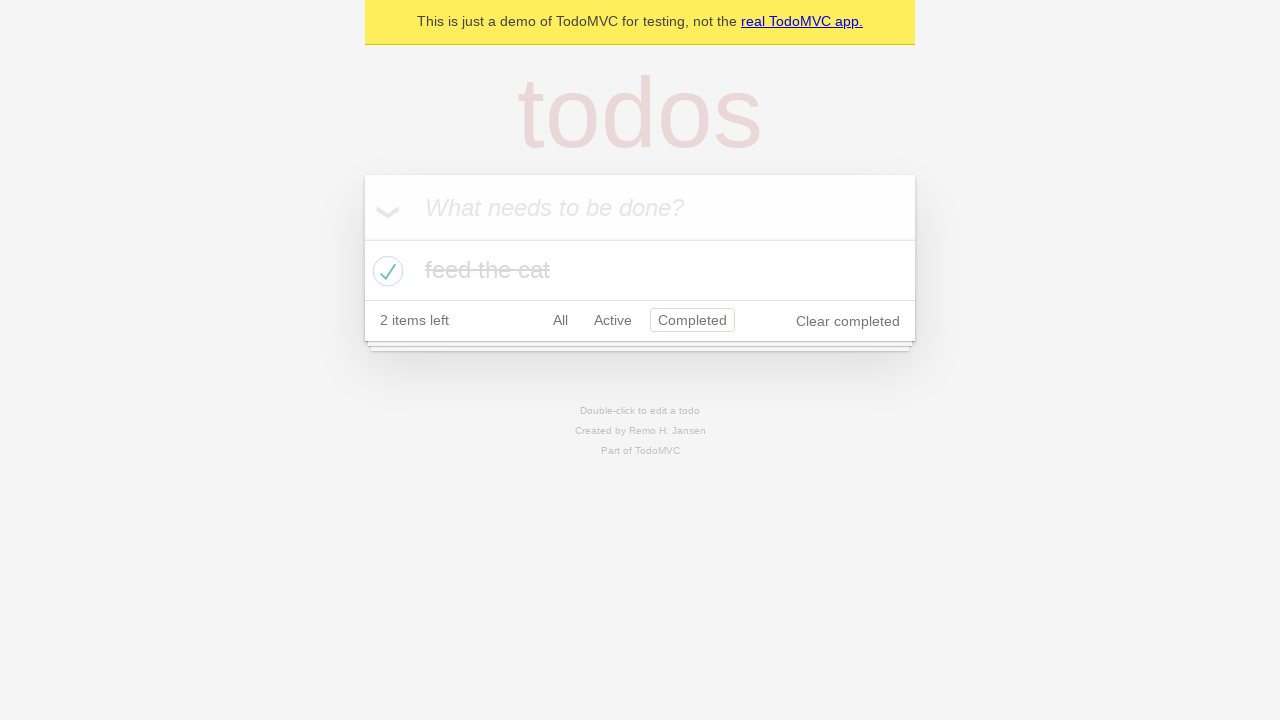

Navigated back using browser back button (from Completed to Active filter)
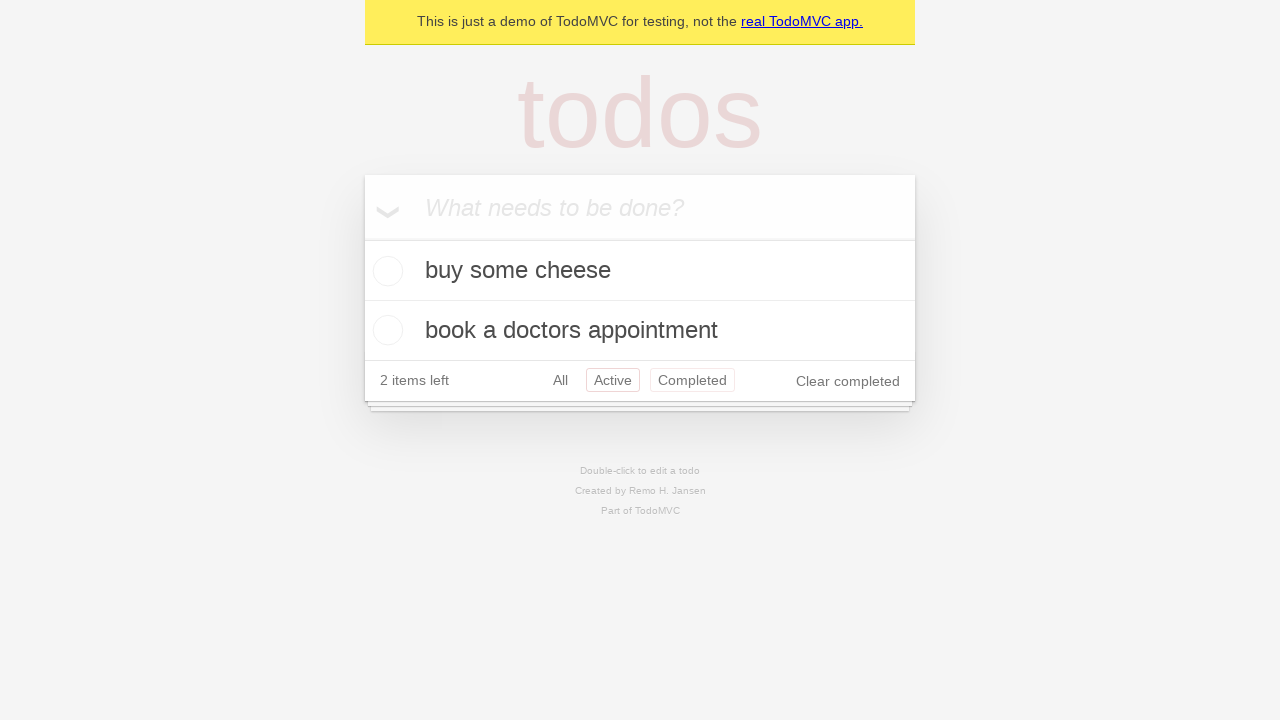

Navigated back using browser back button (from Active to All filter)
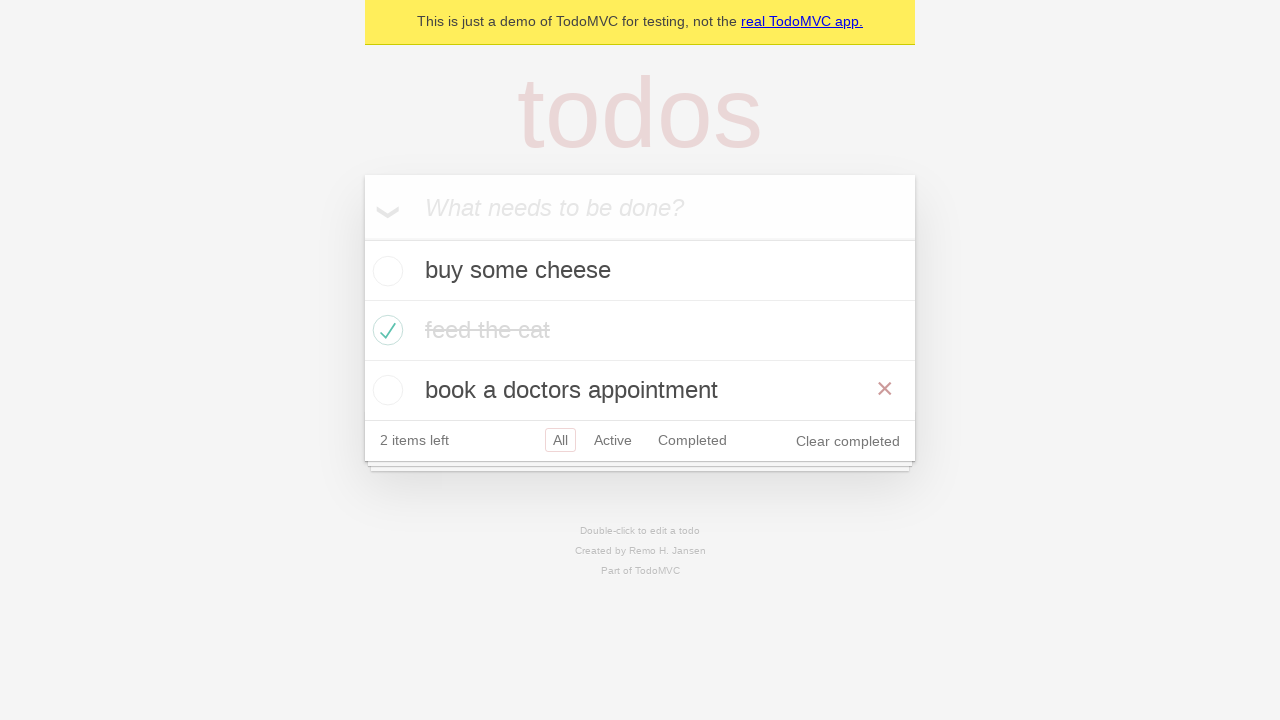

Waited 500ms for page to settle after back navigation
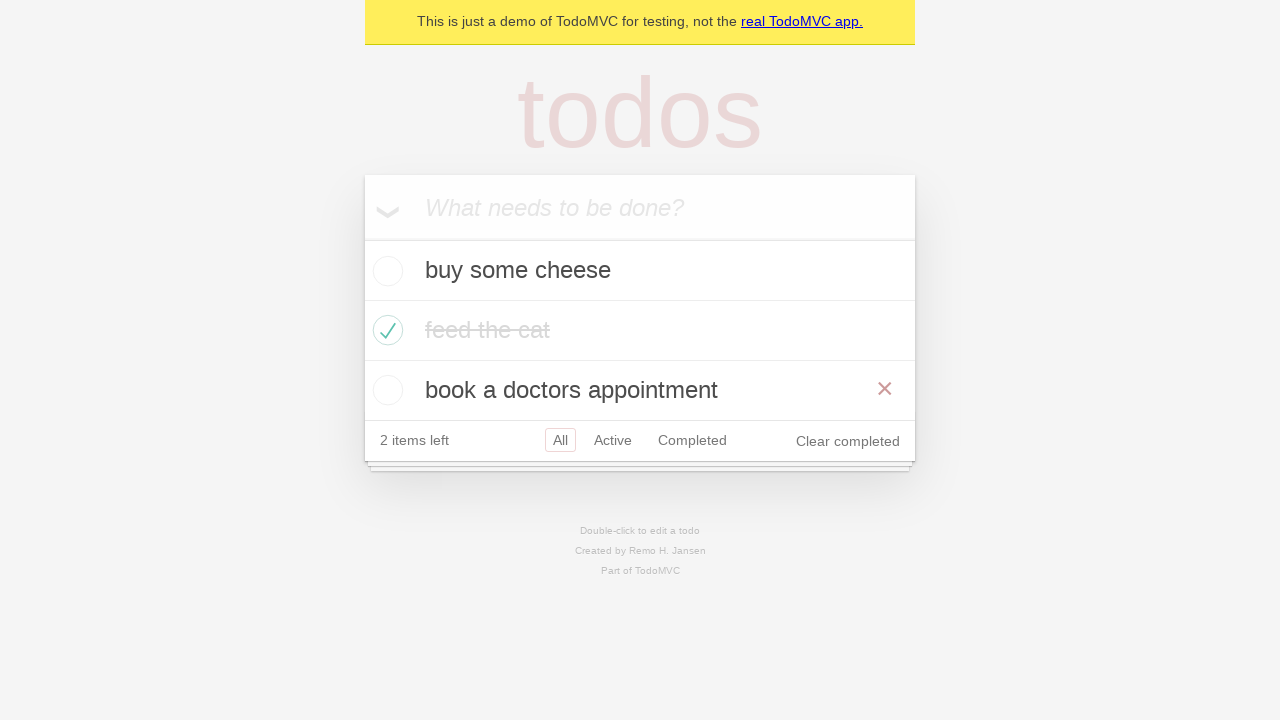

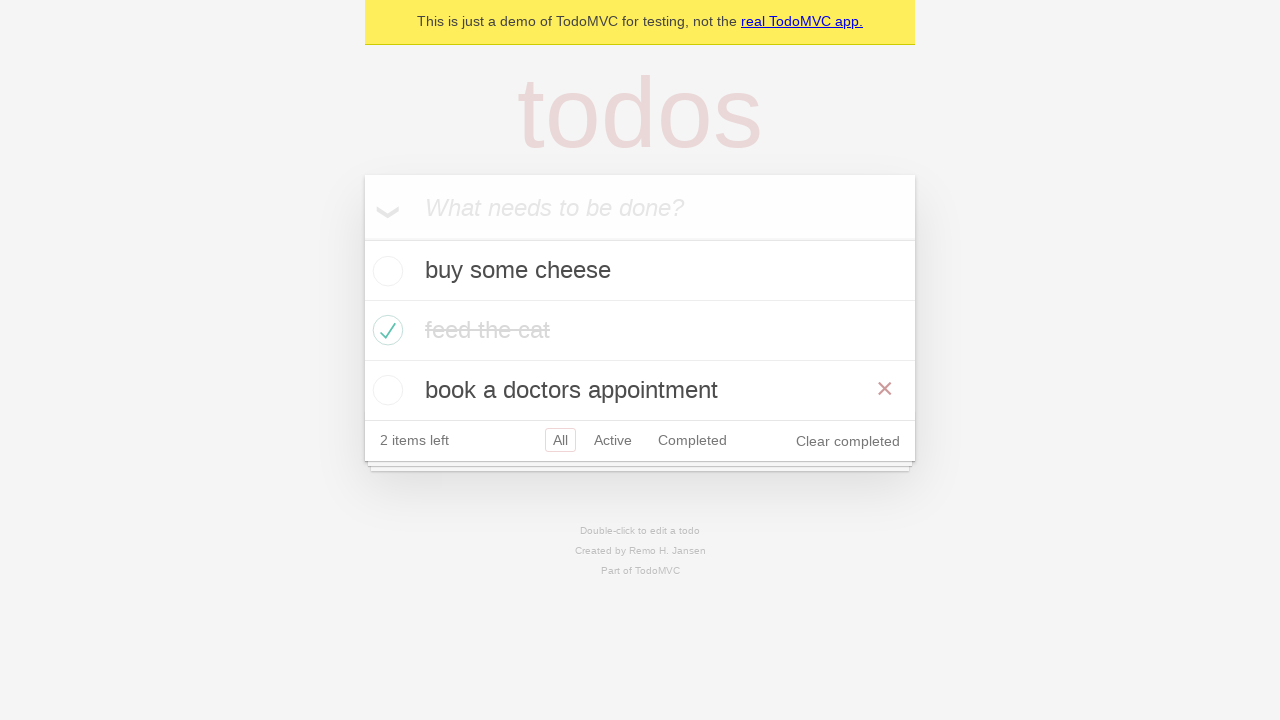